Tests language dropdown navigation by clicking on the English language dropdown and selecting "Other" option

Starting URL: https://www.selenium.dev/

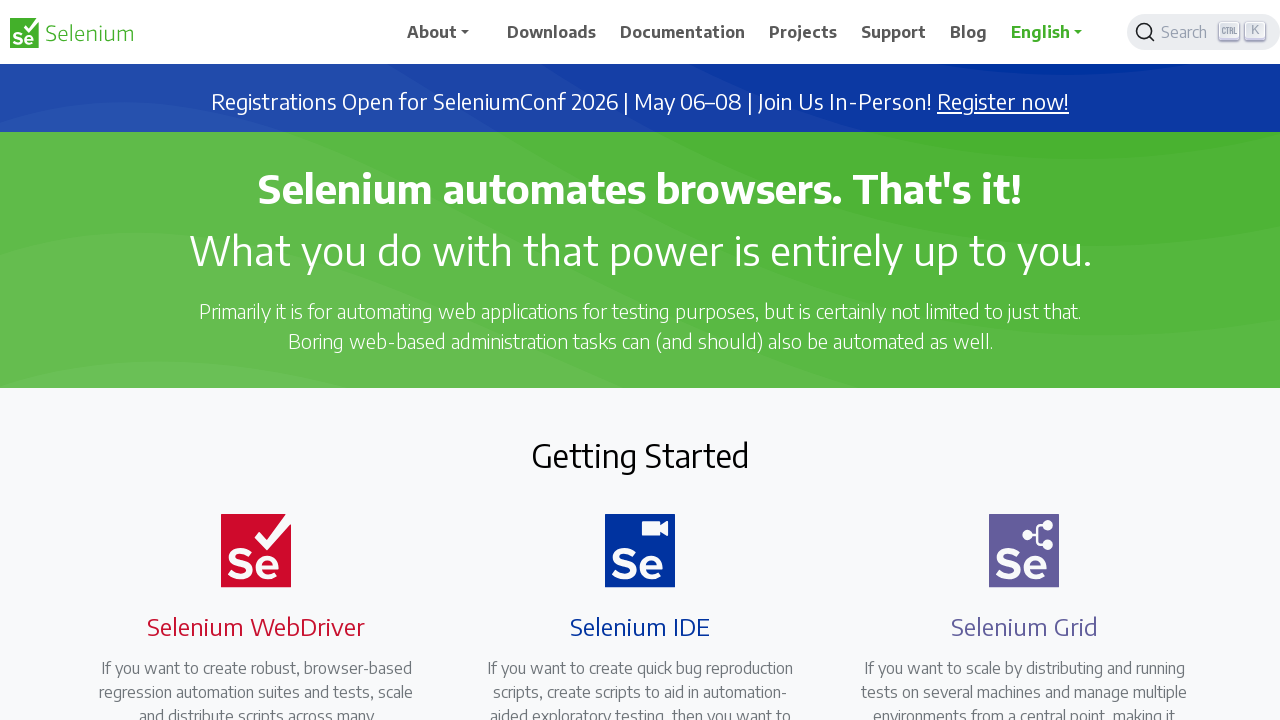

Clicked on English language dropdown at (1053, 32) on a:text('English')
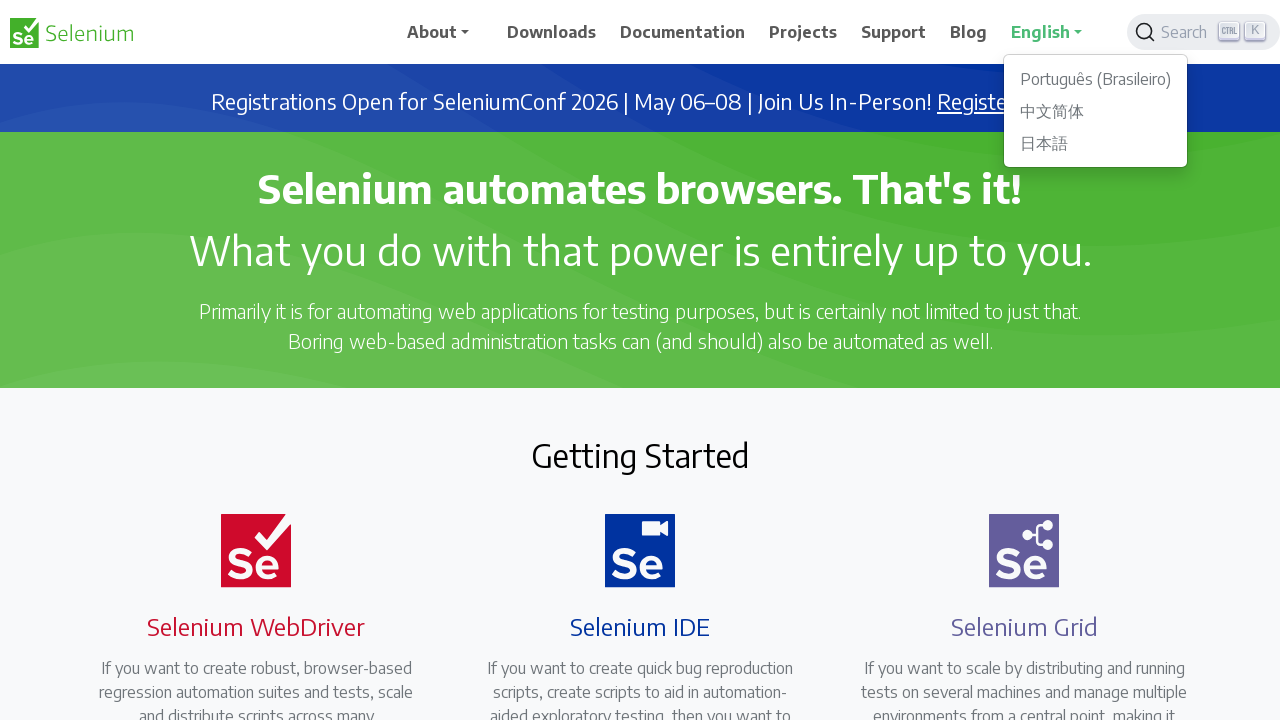

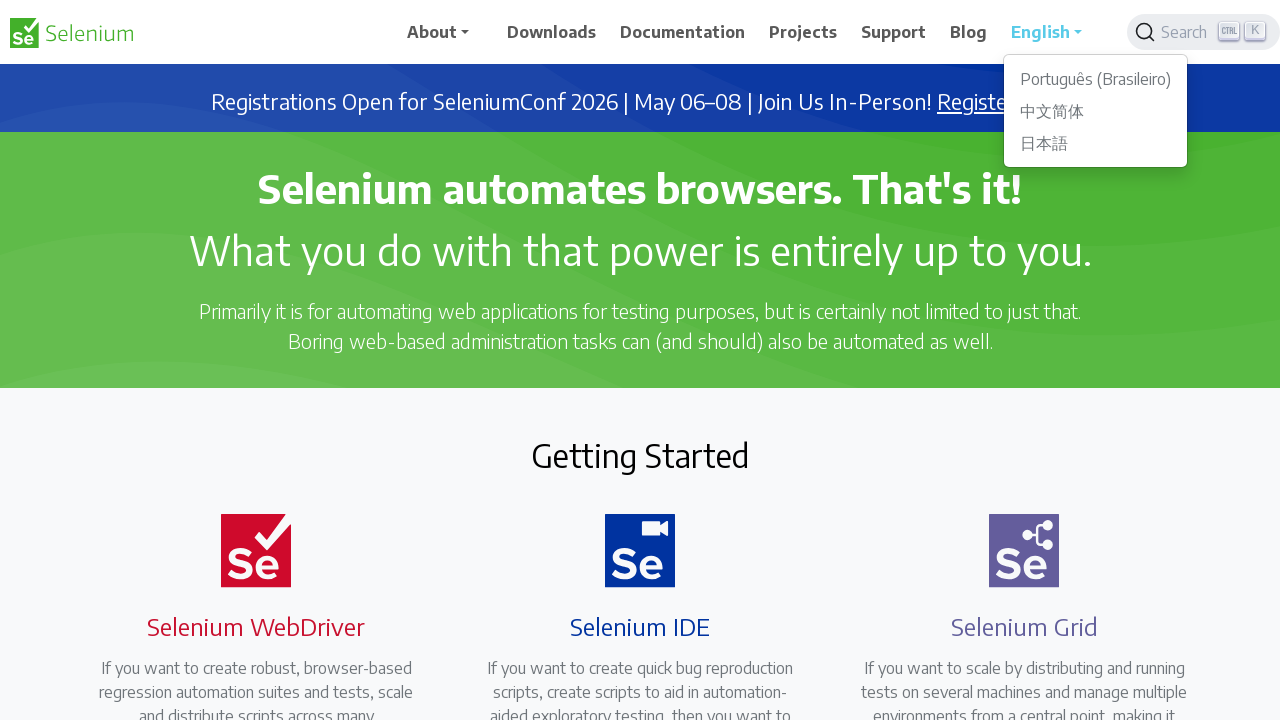